Tests a slow calculator web application by setting a delay, performing a calculation (7 + 8), and verifying the result equals 15.

Starting URL: https://bonigarcia.dev/selenium-webdriver-java/slow-calculator.html

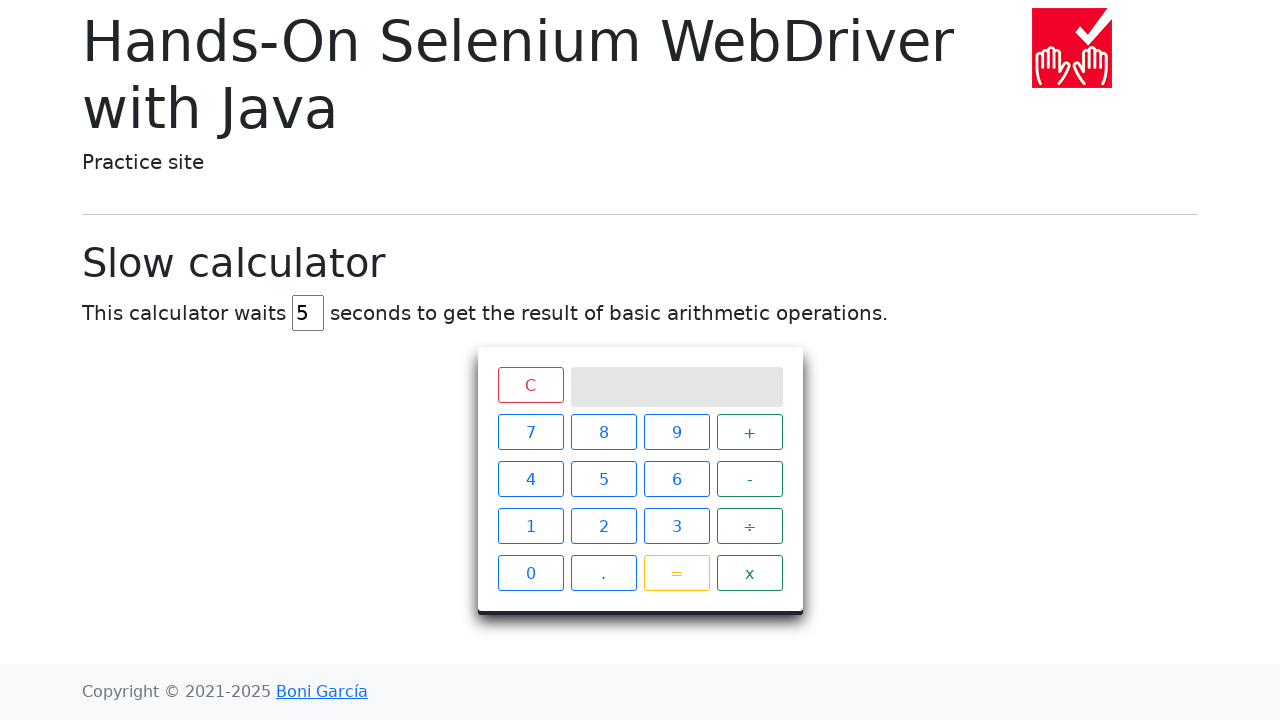

Set calculator delay to 45 seconds on #delay
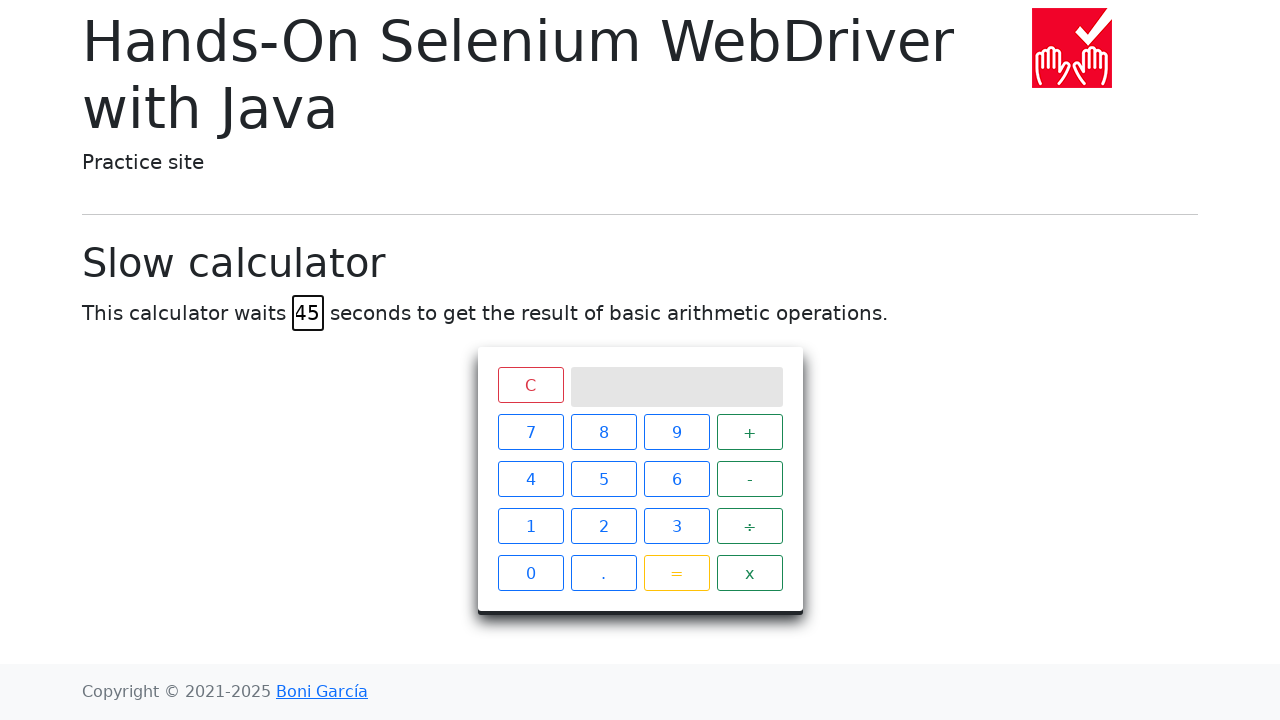

Clicked calculator button 7 at (530, 432) on xpath=//span[text()='7']
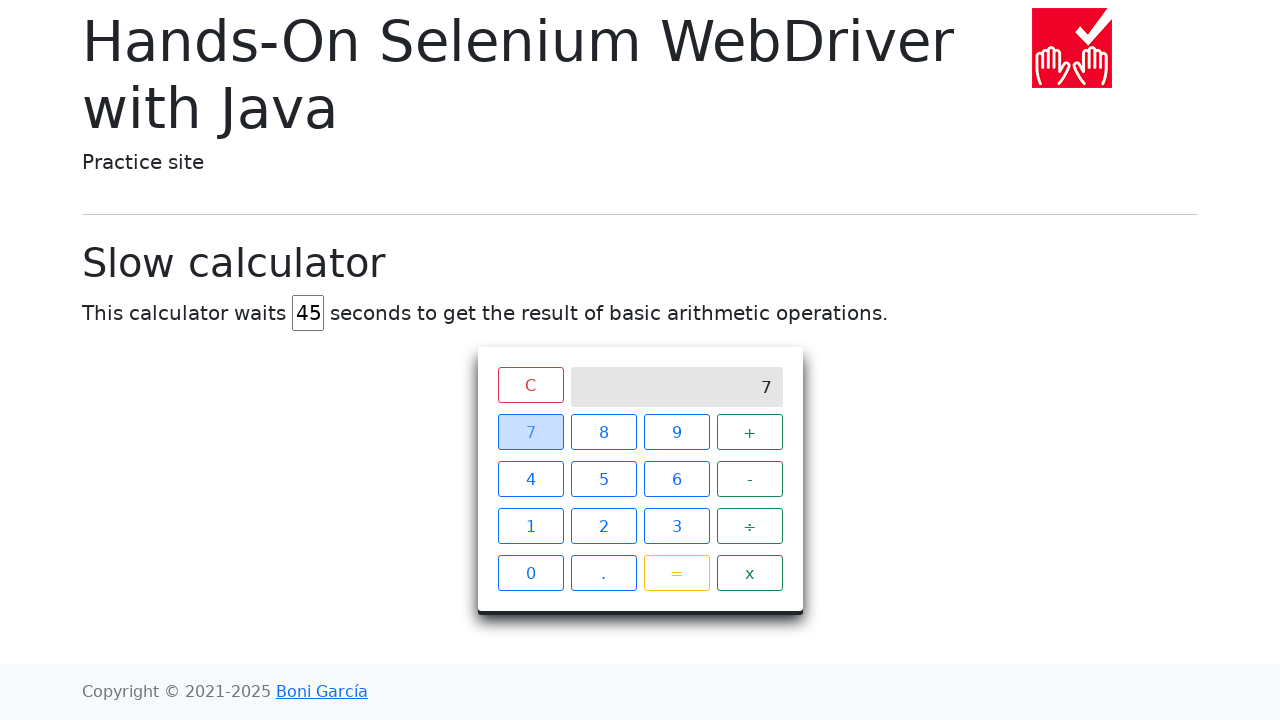

Clicked calculator button + at (750, 432) on xpath=//span[text()='+']
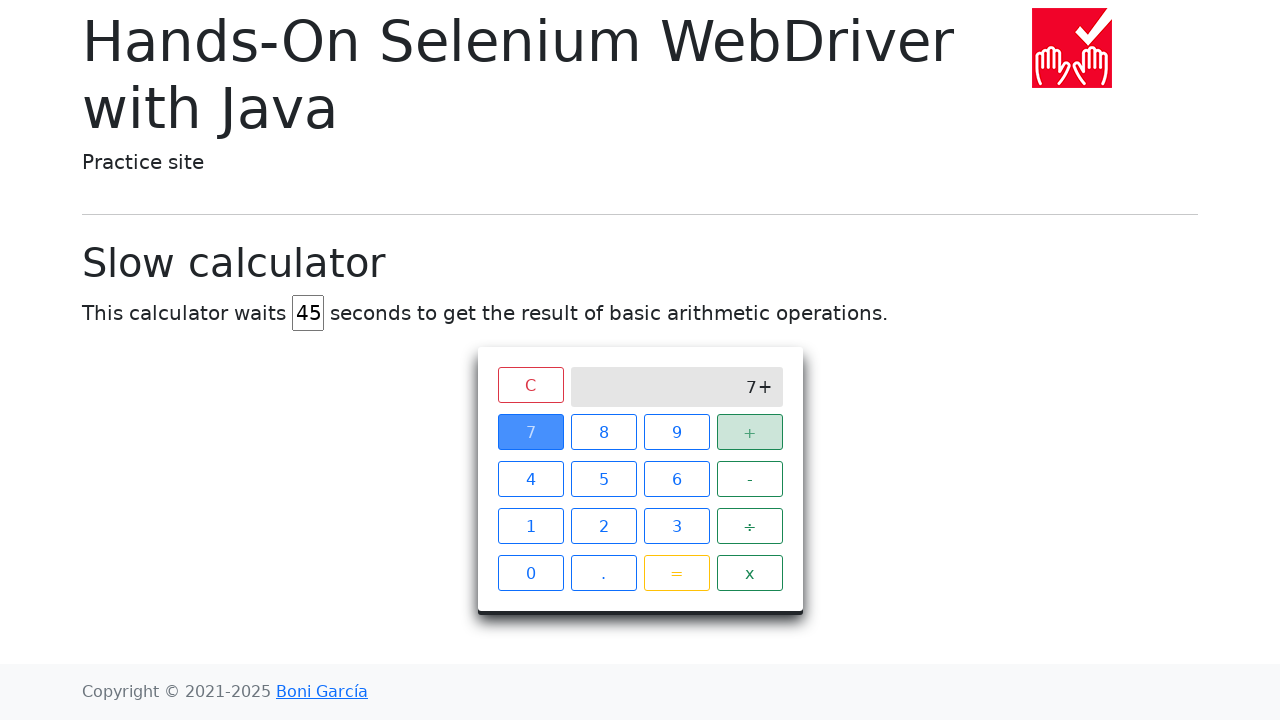

Clicked calculator button 8 at (604, 432) on xpath=//span[text()='8']
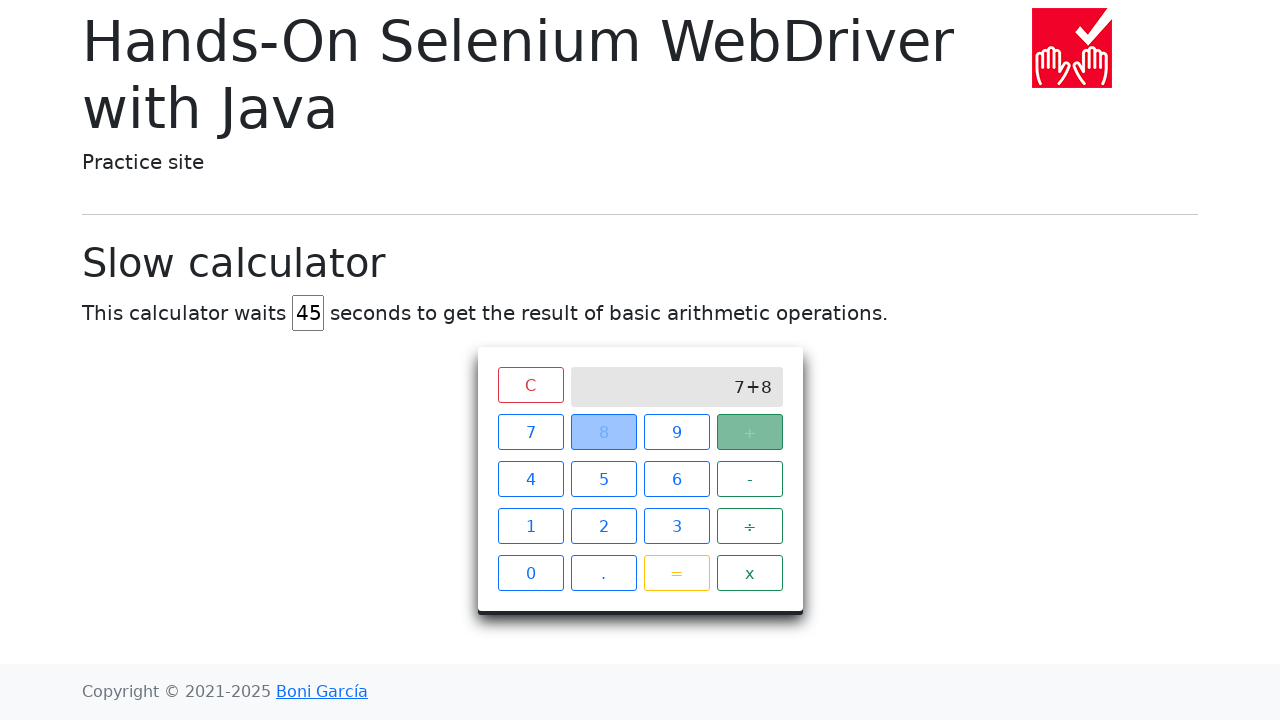

Clicked calculator button = to execute calculation at (676, 573) on xpath=//span[text()='=']
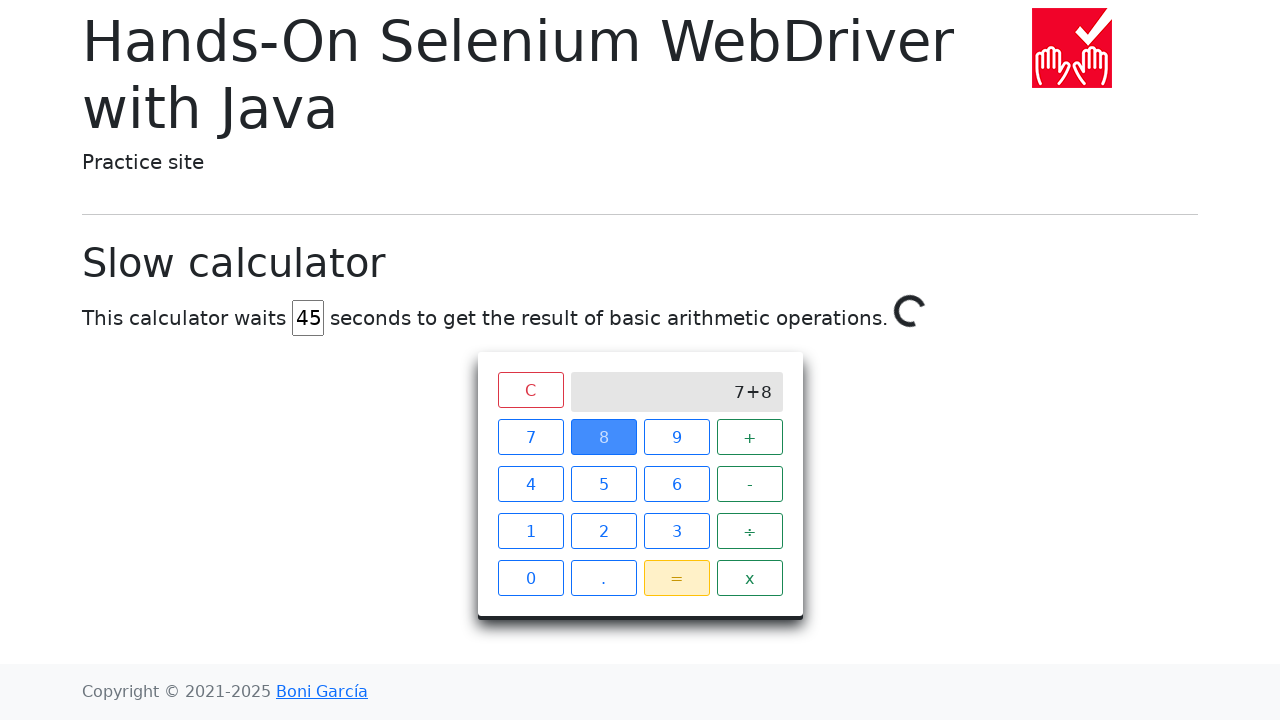

Waited for calculator to compute result and display 15
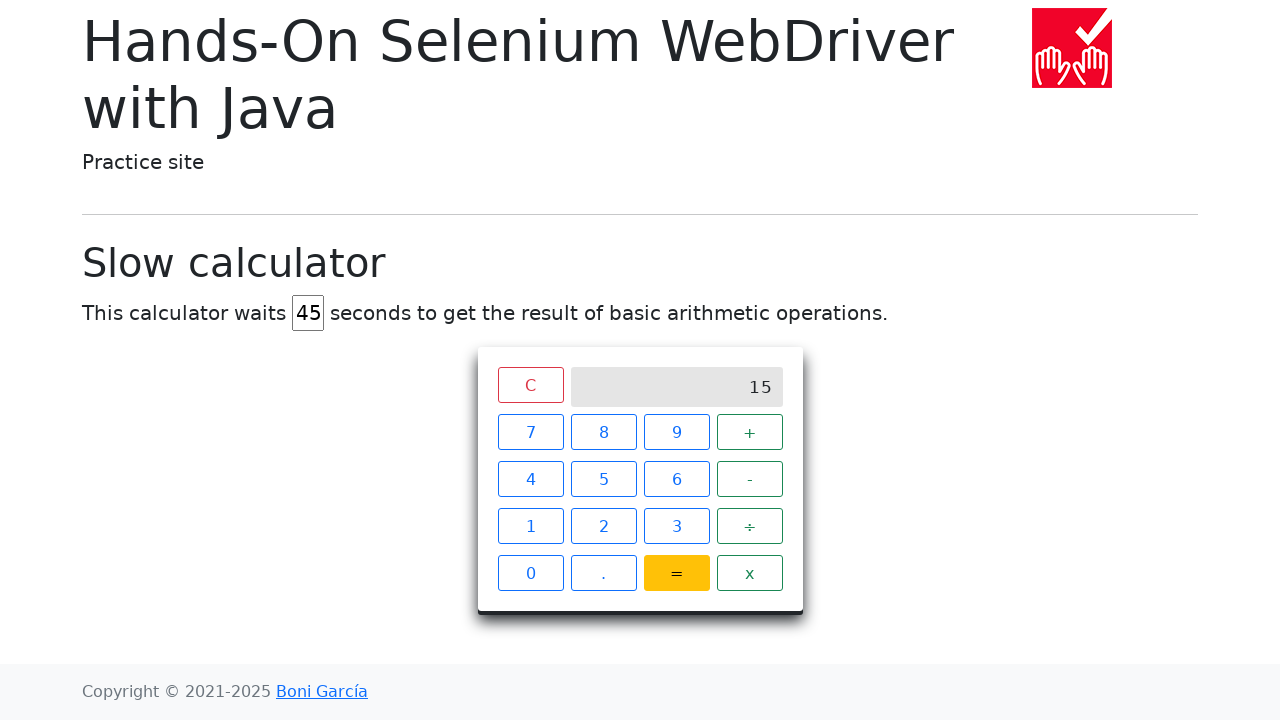

Retrieved display value from calculator screen
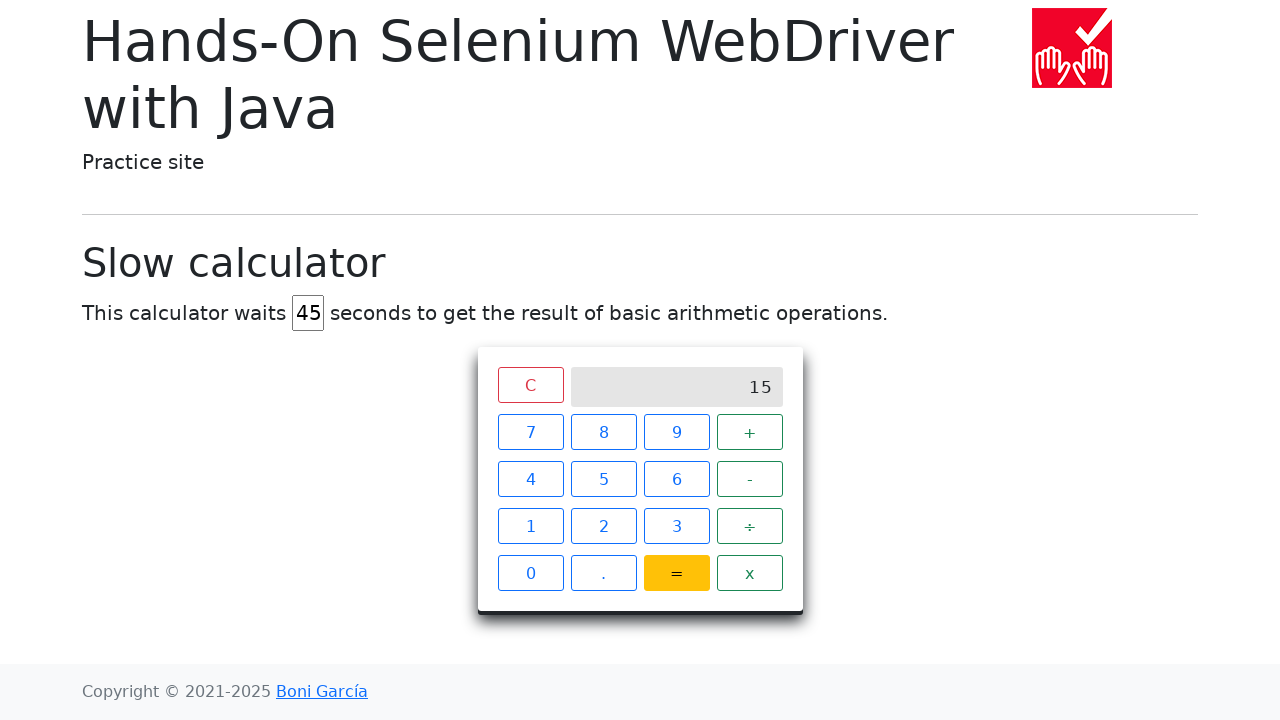

Verified calculation result equals 15
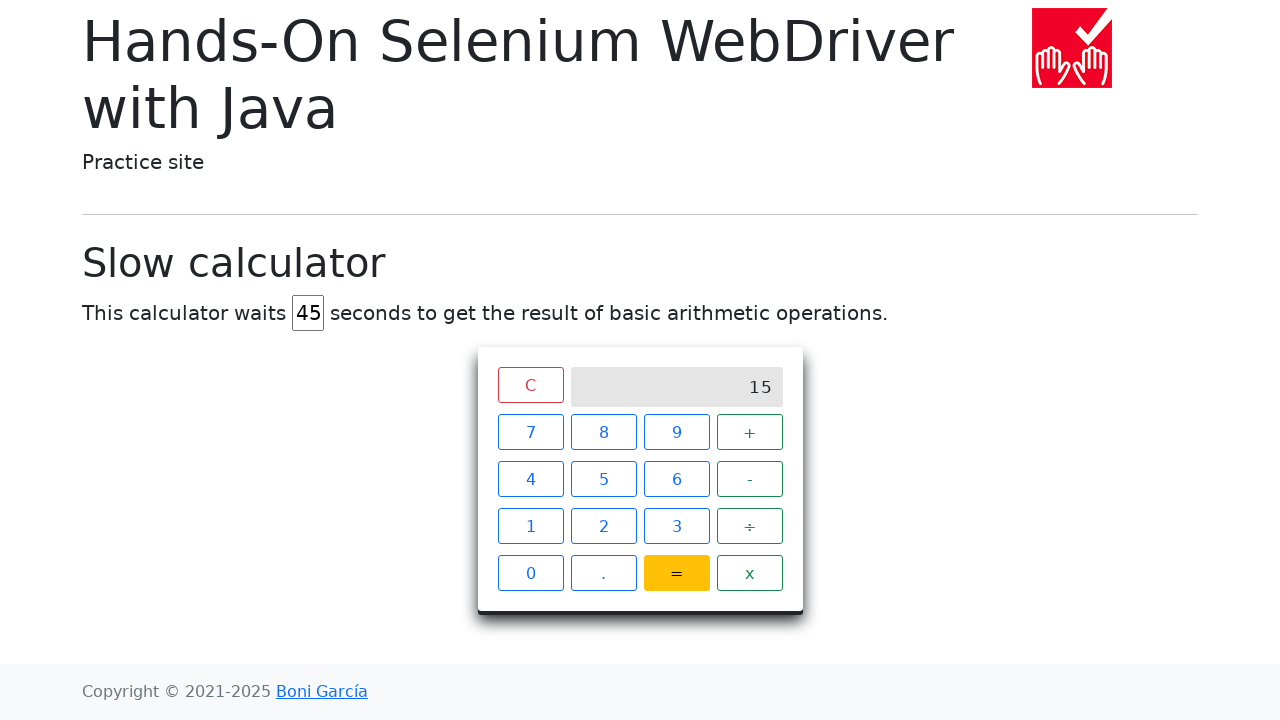

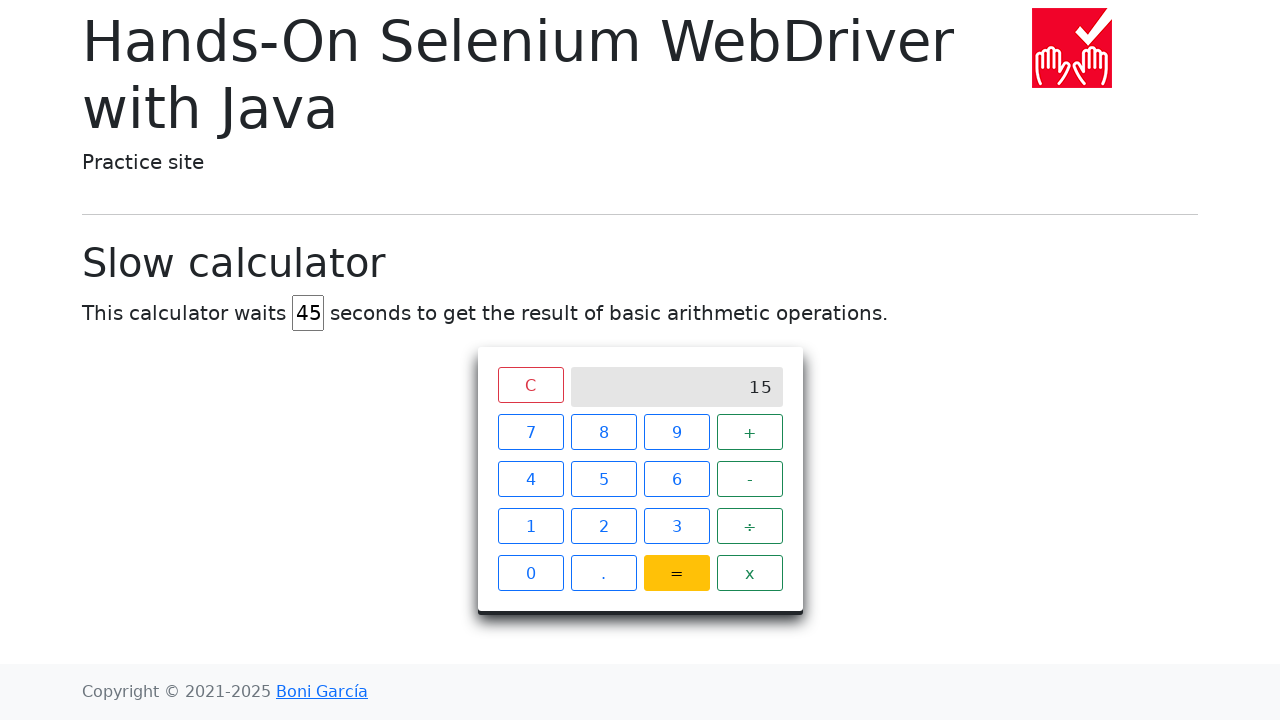